Tests JavaScript prompt alert functionality by clicking a button that triggers a prompt, entering text into the prompt, and accepting it.

Starting URL: https://demoqa.com/alerts

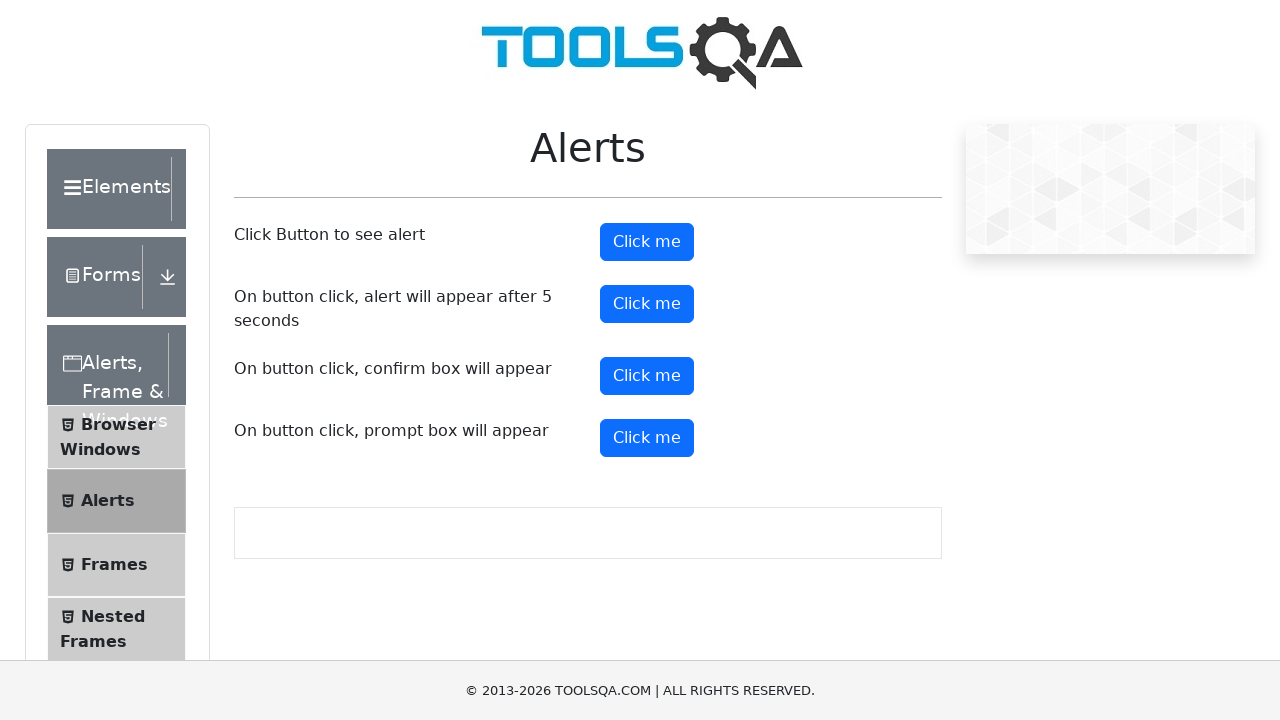

Scrolled to prompt button element
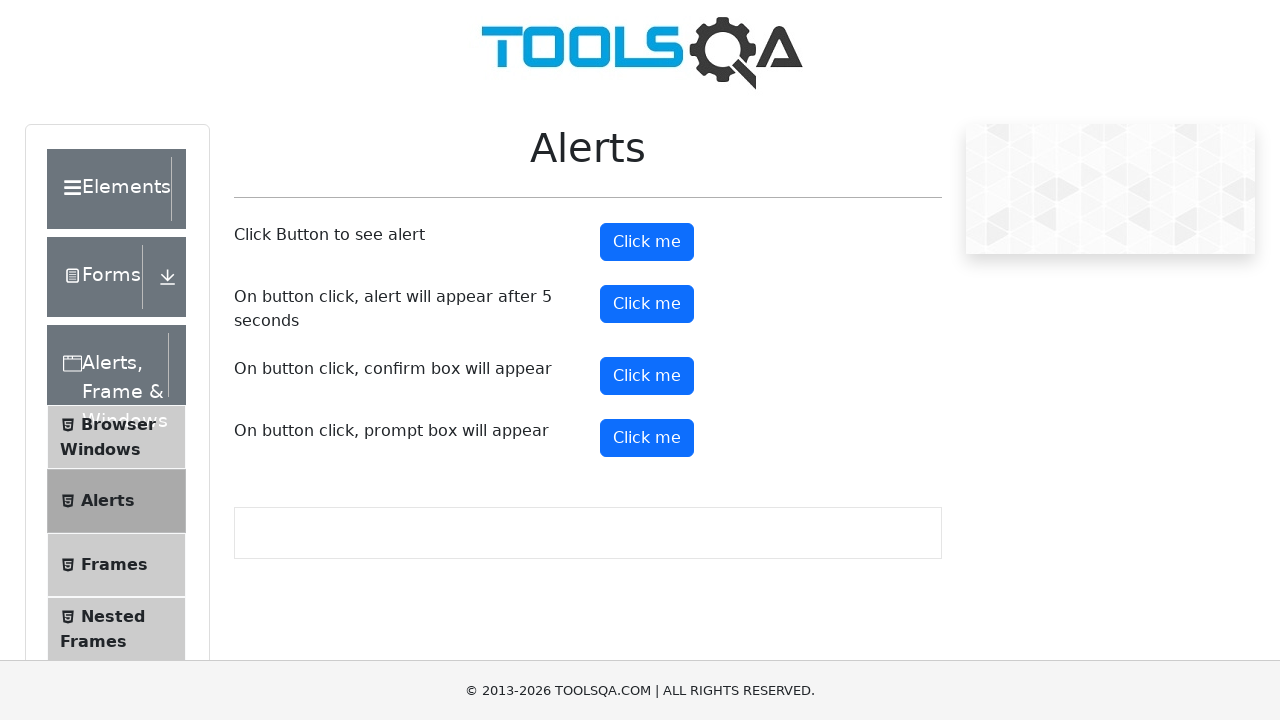

Set up dialog handler to accept prompt with text 'Hello hii'
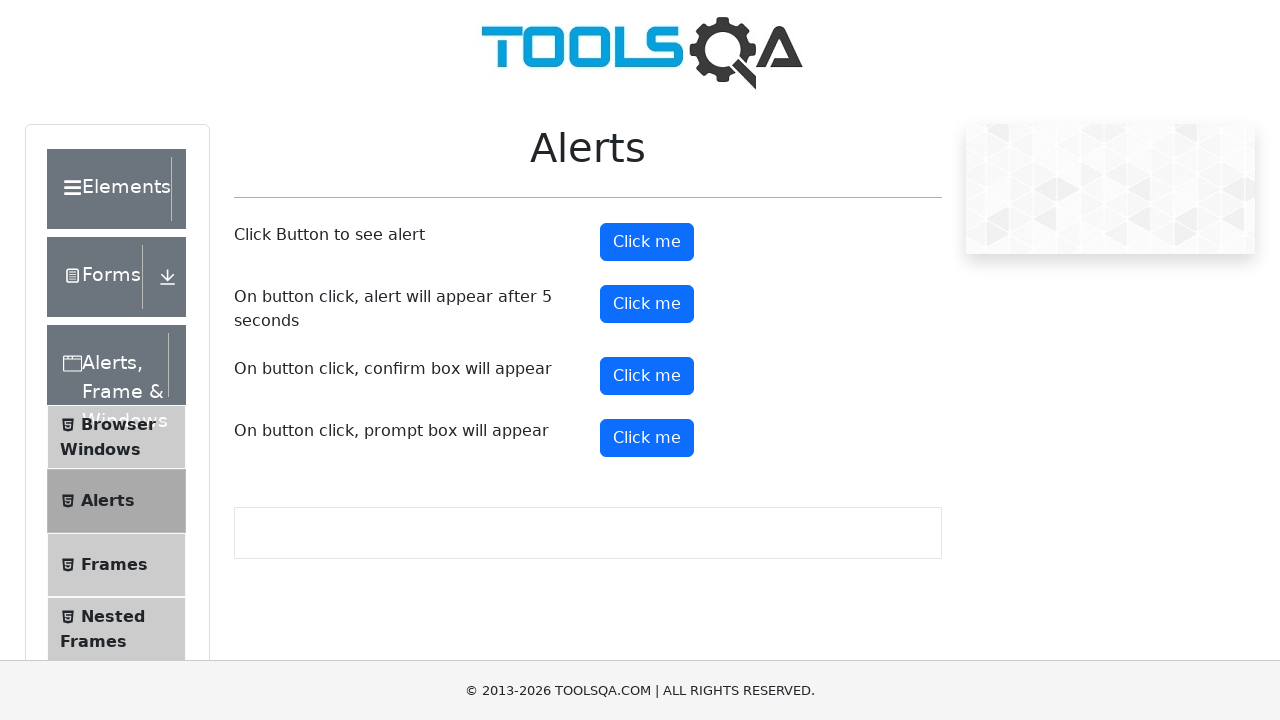

Clicked prompt button to trigger JavaScript prompt at (647, 438) on #promtButton
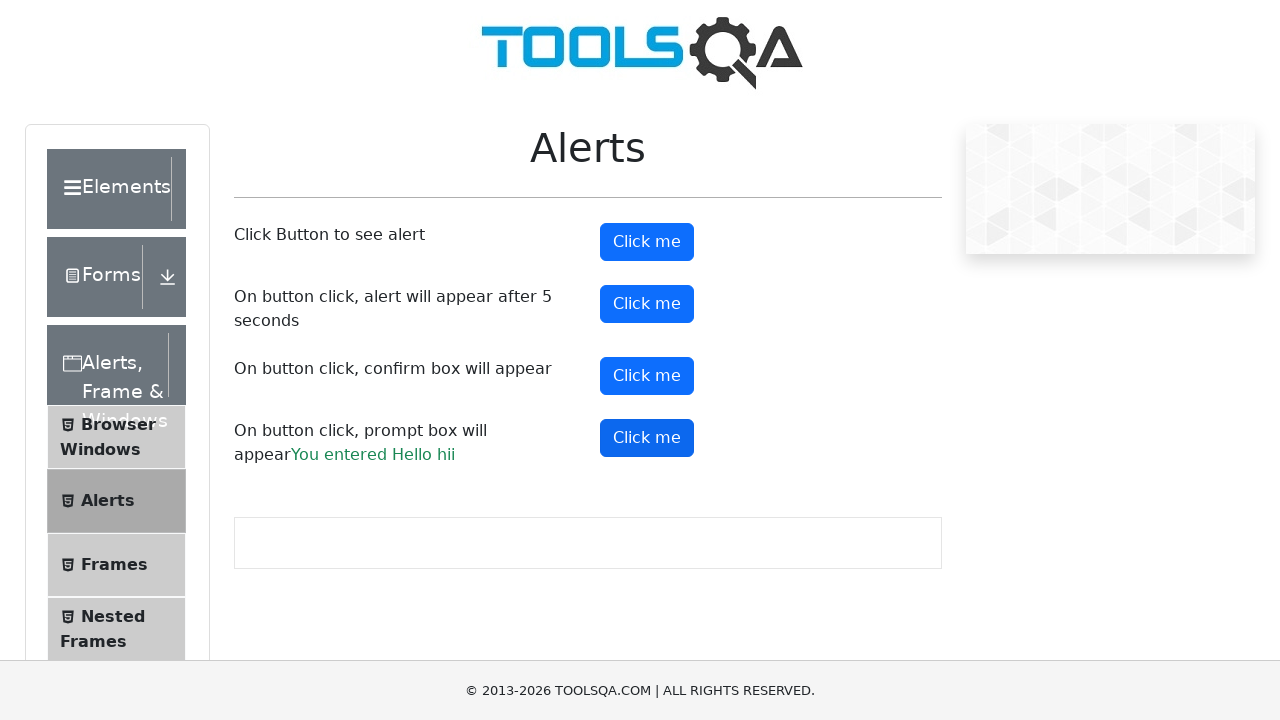

Waited 500ms for dialog to be handled
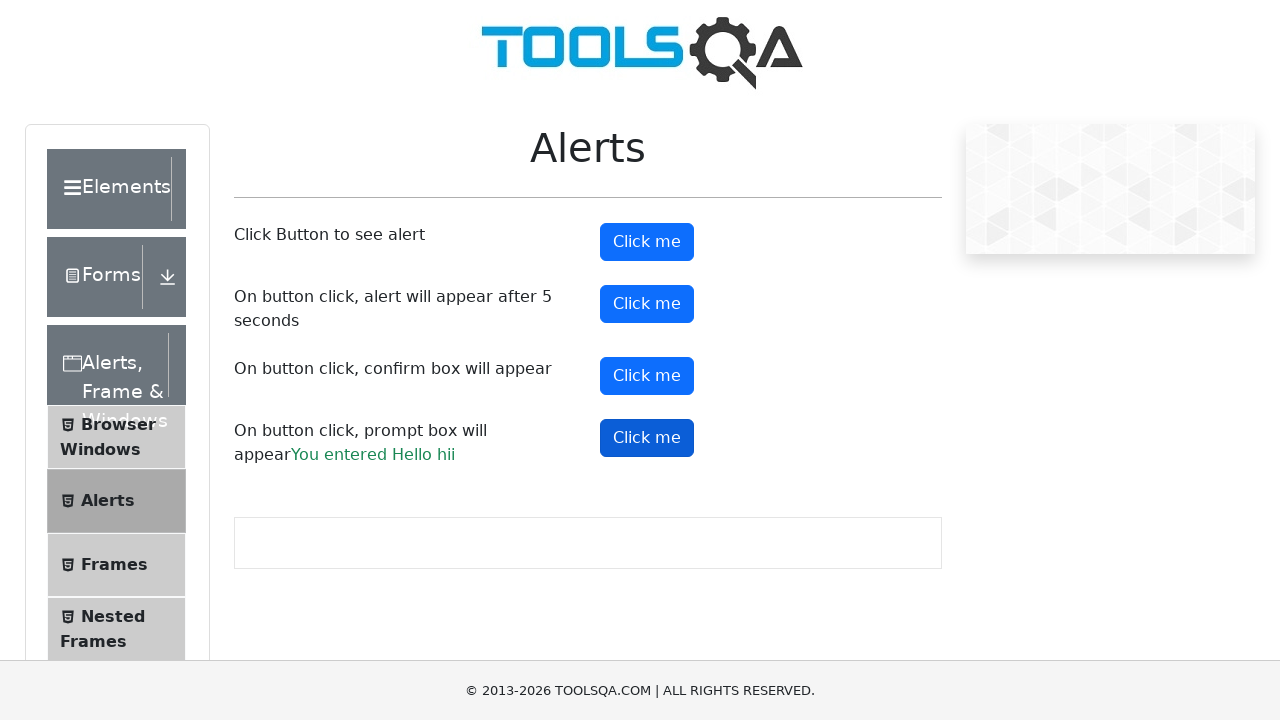

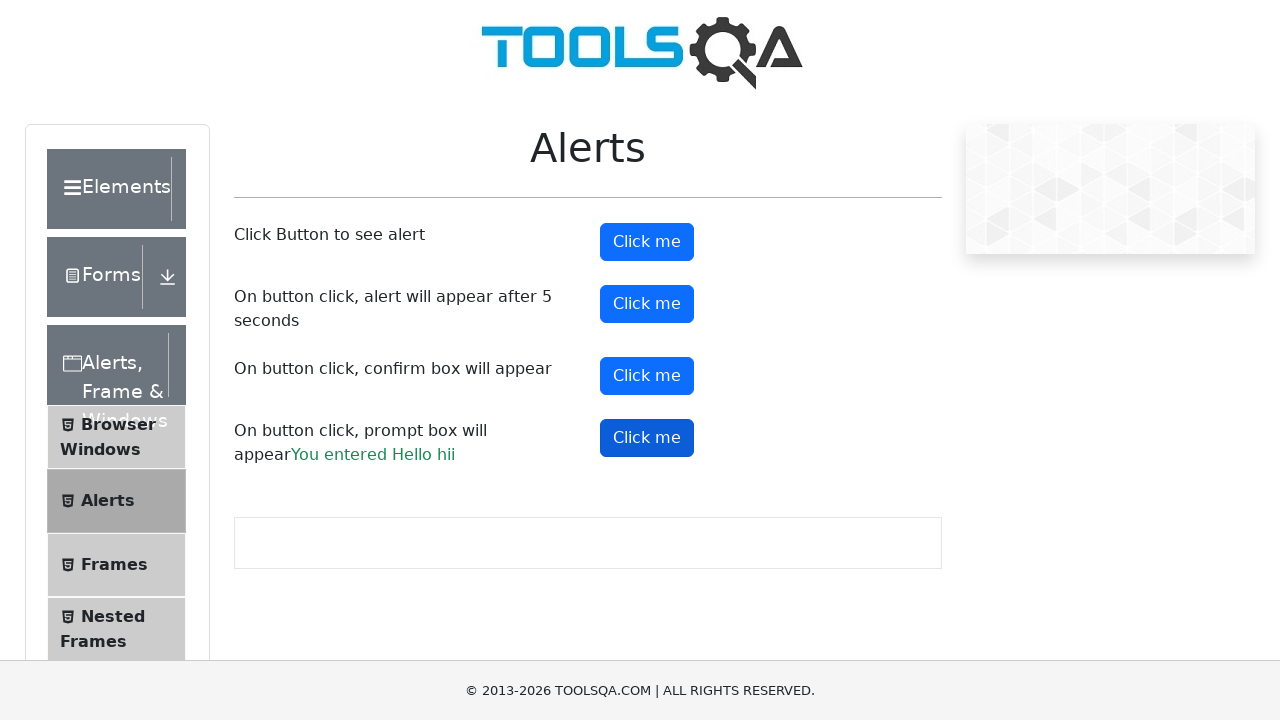